Tests alert handling functionality by navigating through different alert types, including simple alerts and confirmation dialogs with OK/Cancel options

Starting URL: http://demo.automationtesting.in/Register.html

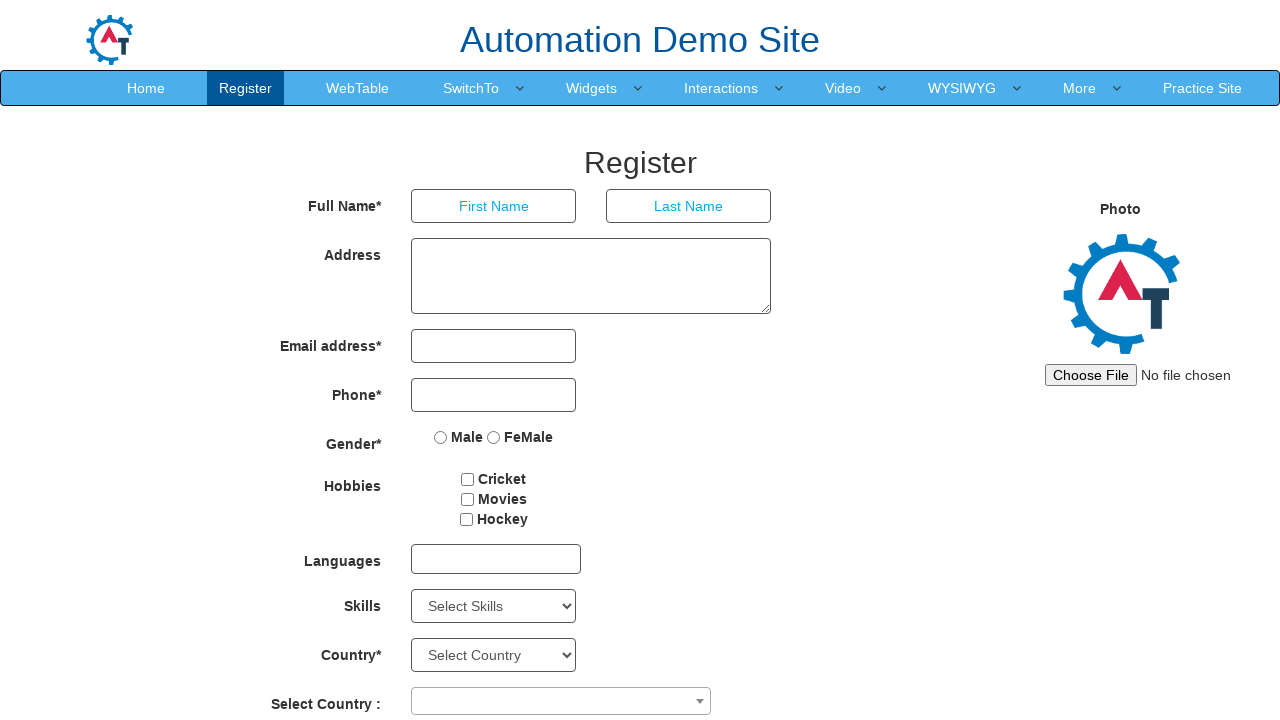

Hovered over SwitchTo menu at (471, 88) on a:text('SwitchTo')
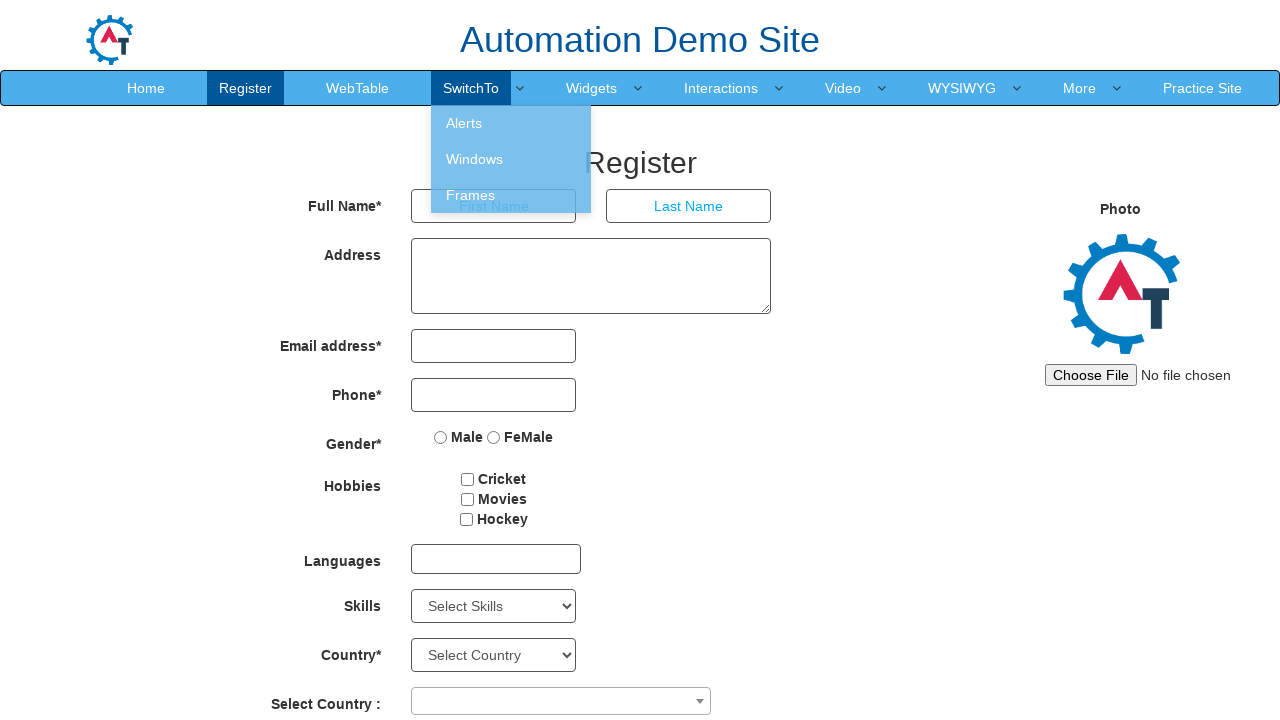

Clicked on Alerts link at (511, 123) on a:text('Alerts')
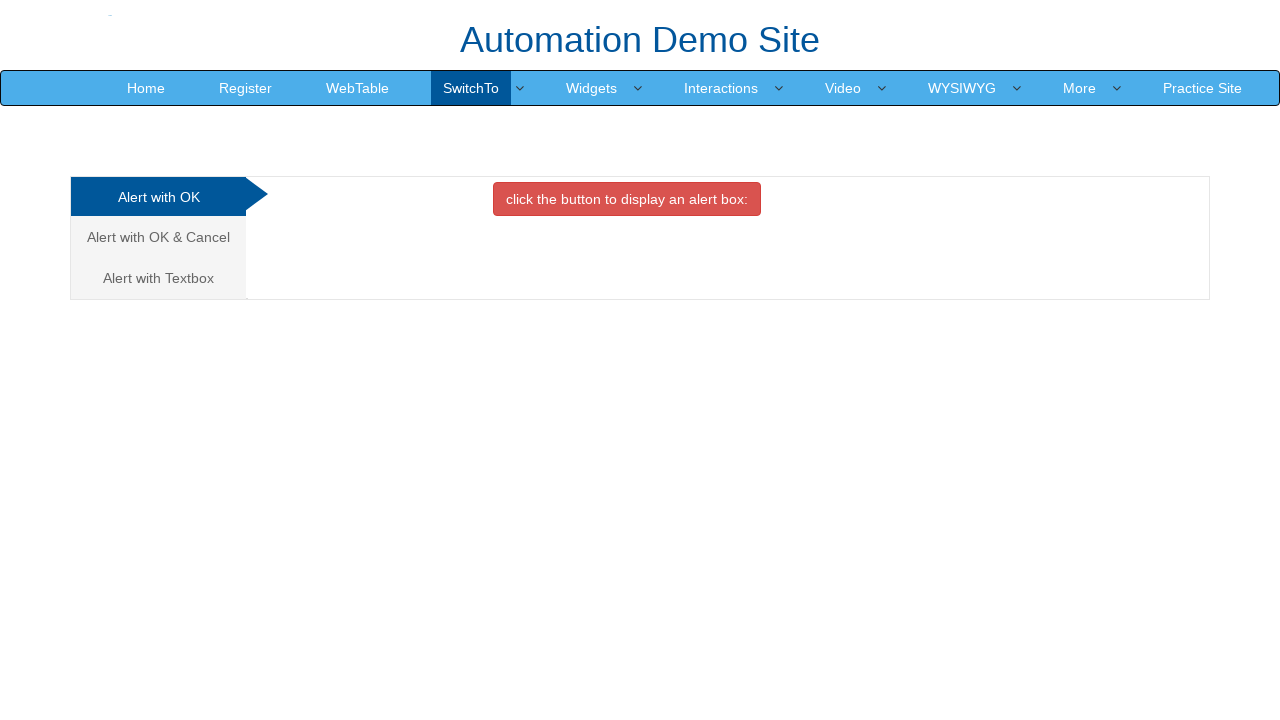

Clicked on 'Alert with OK' option at (158, 197) on a:text('Alert with OK')
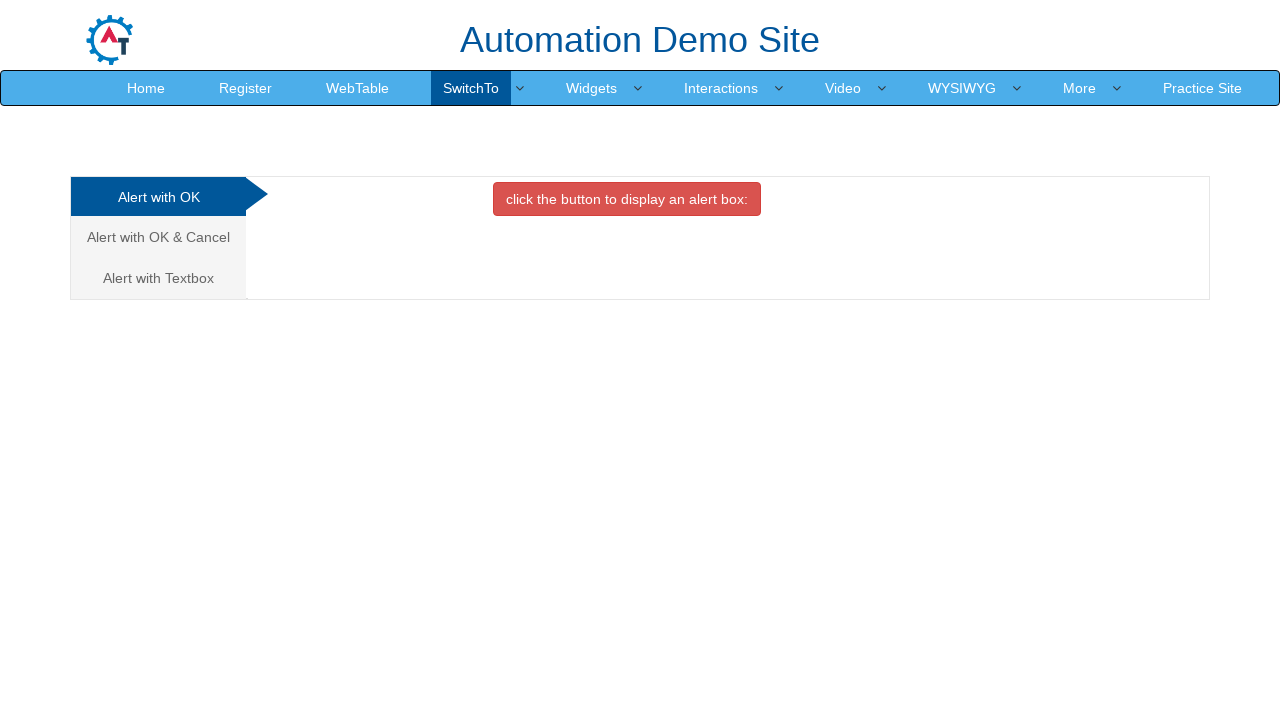

Clicked danger button to trigger first alert at (627, 199) on .btn.btn-danger
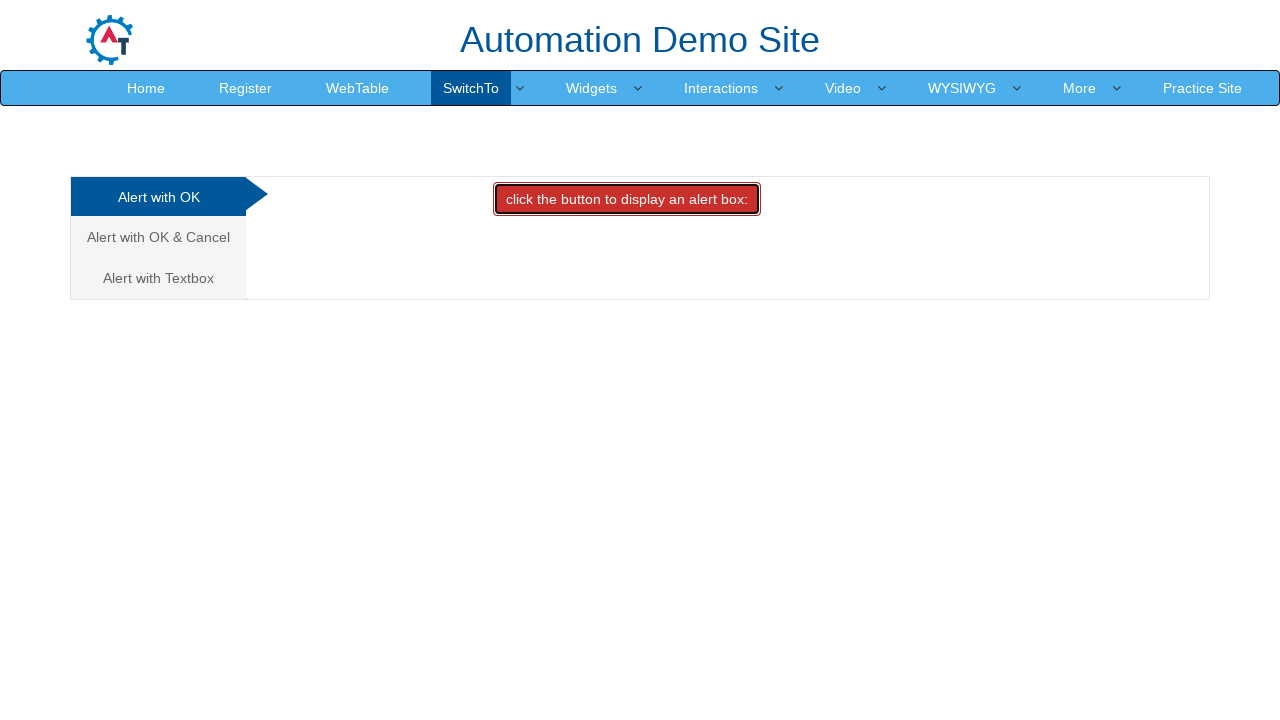

Set up dialog handler to accept alerts and clicked danger button at (627, 199) on .btn.btn-danger
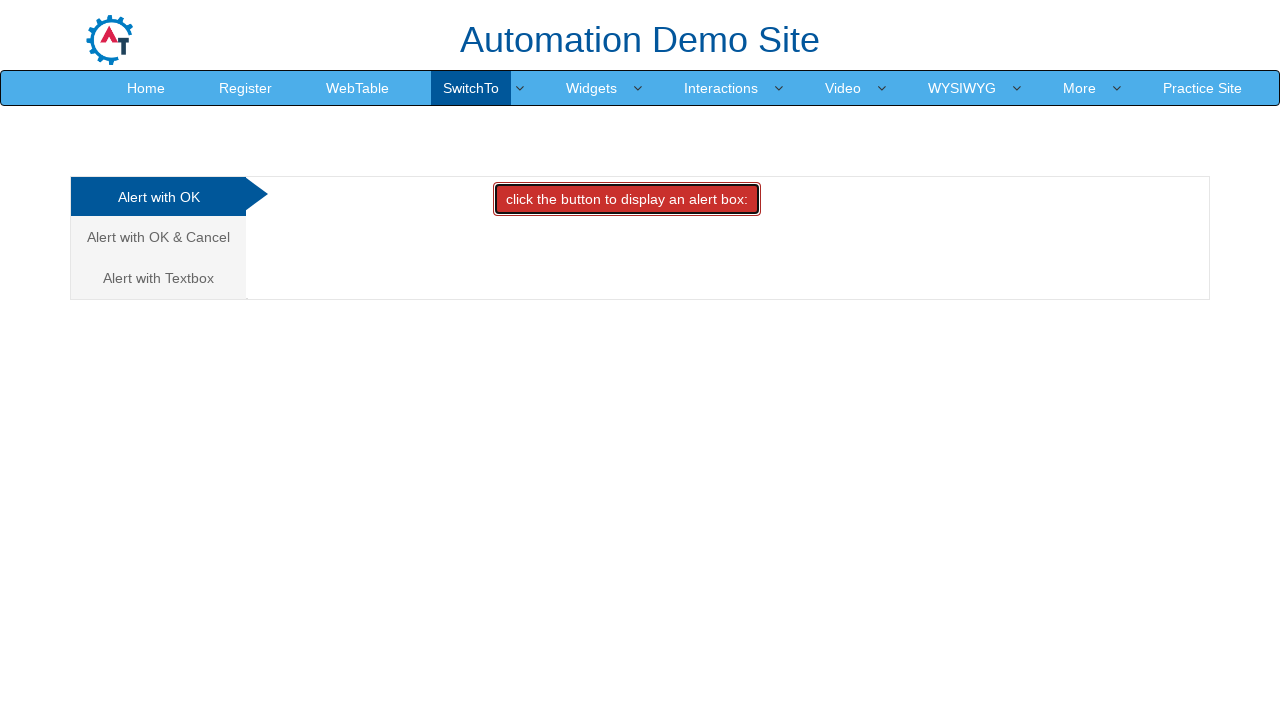

Clicked on 'Alert with OK & Cancel' option at (158, 237) on a:text('Alert with OK & Cancel')
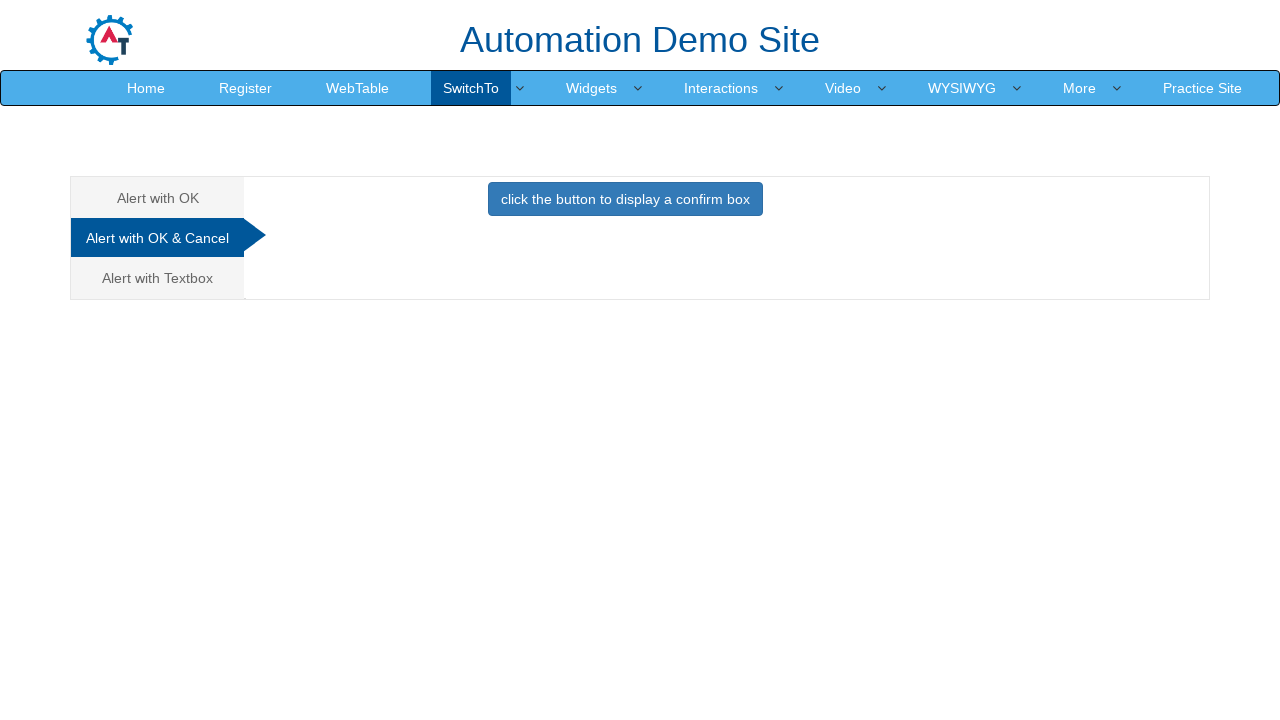

Waited 1000ms for page to load
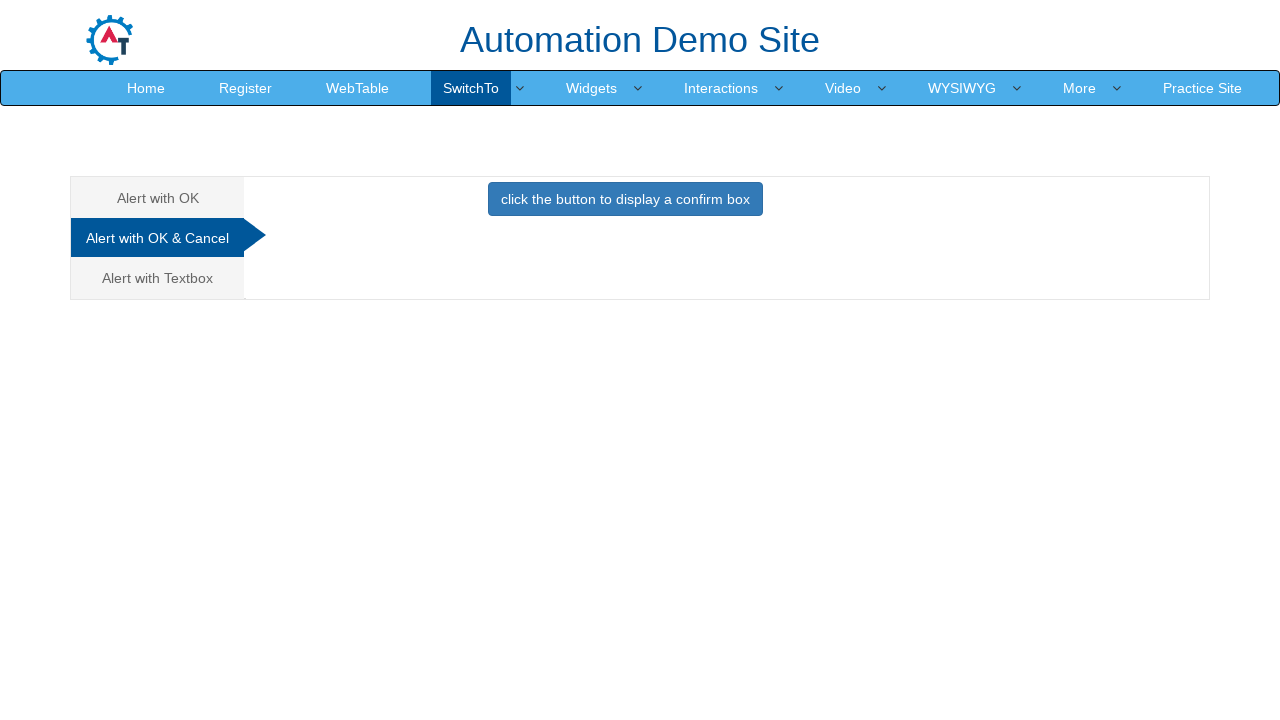

Set up dialog handler to dismiss alerts and clicked primary button at (625, 199) on .btn.btn-primary
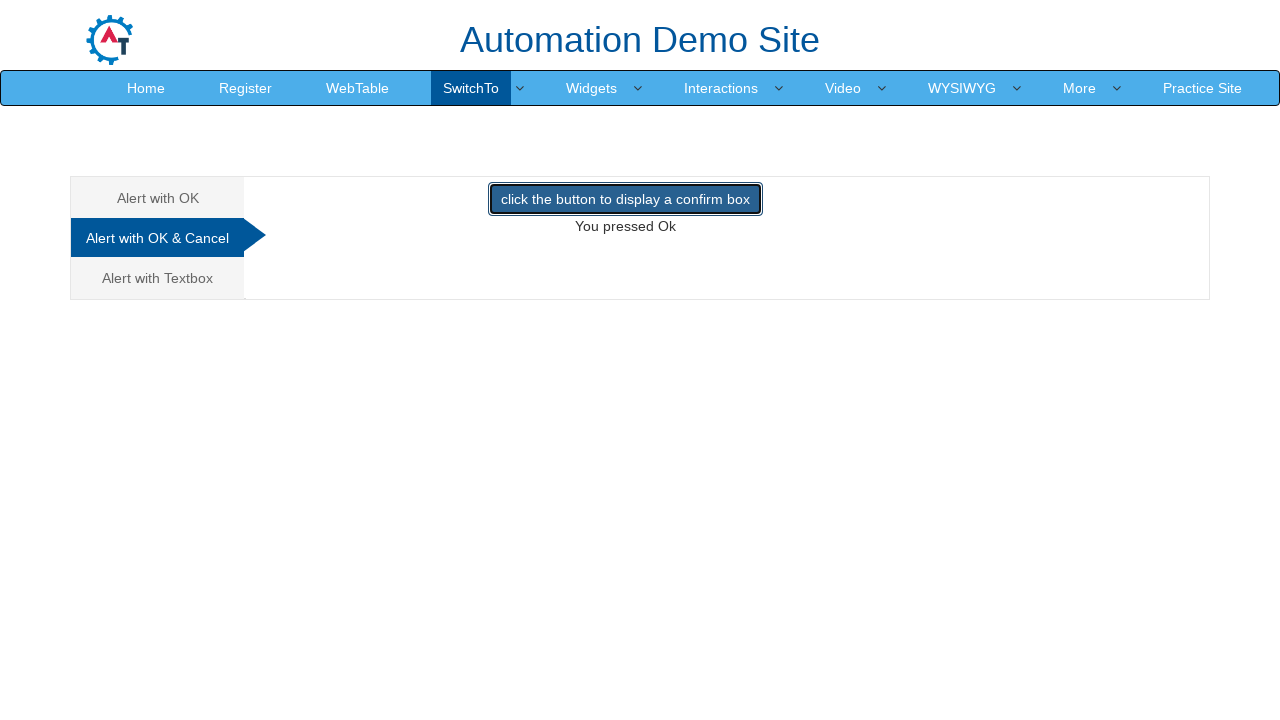

Verified result text element is present
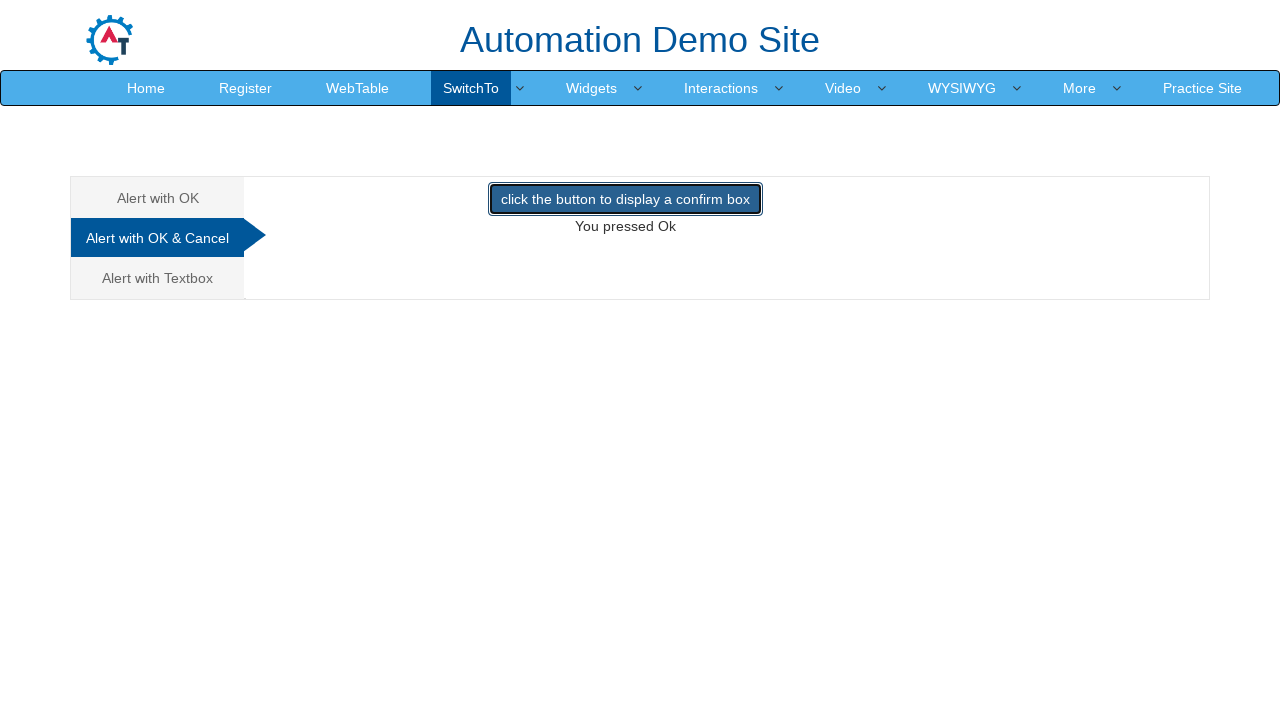

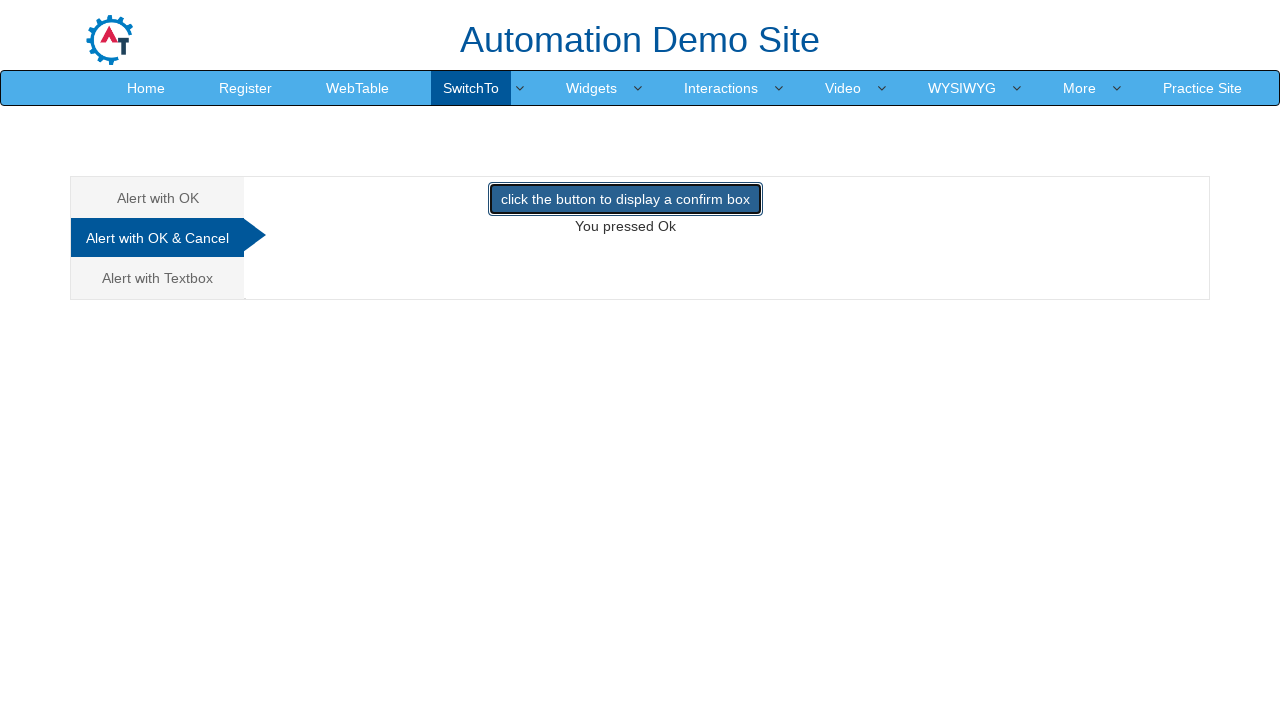